Tests sorting the Due column in descending order by clicking the column header twice and verifying the numerical values are sorted in reverse order.

Starting URL: http://the-internet.herokuapp.com/tables

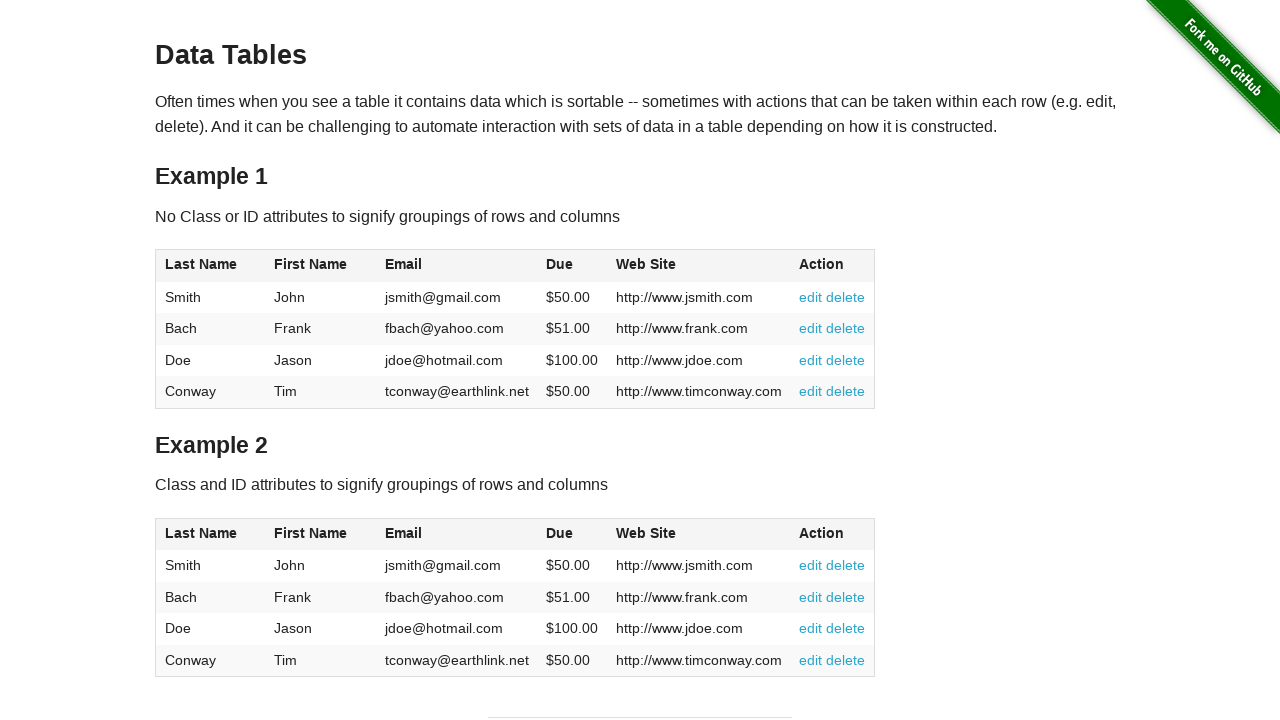

Clicked Due column header (4th column) for initial sort at (572, 266) on #table1 thead tr th:nth-child(4)
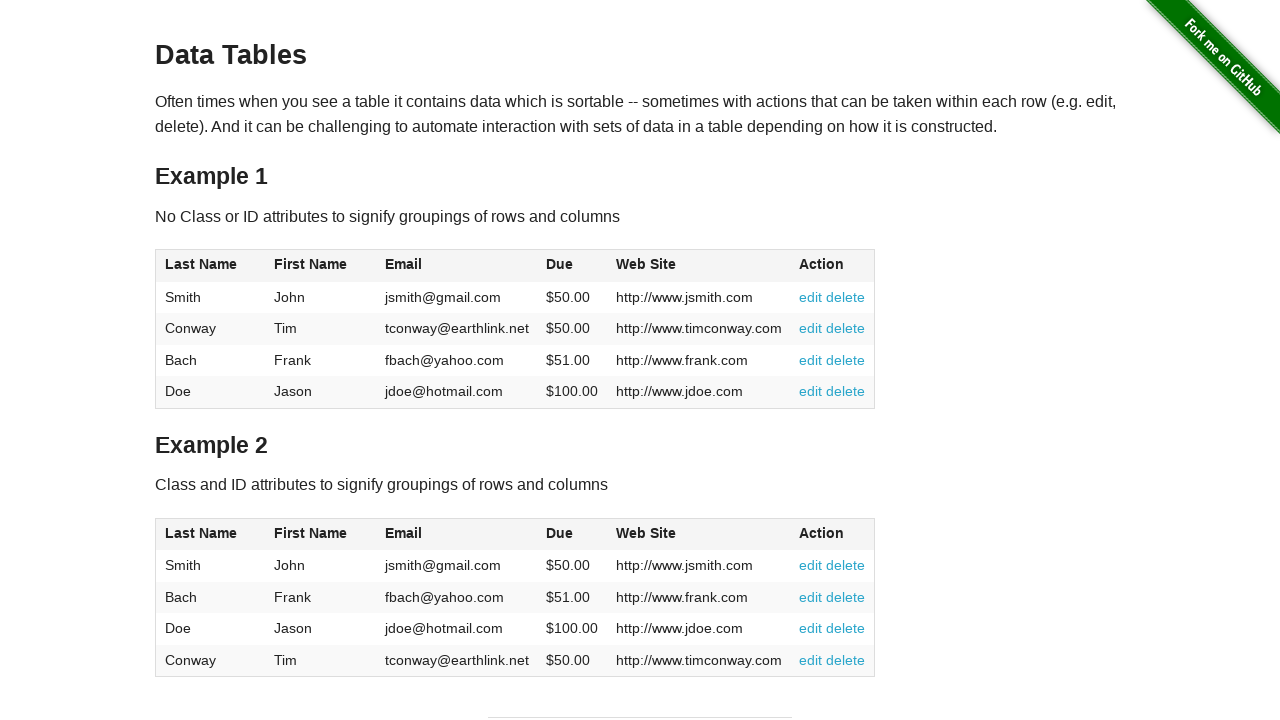

Waited for Due column data to load after first click
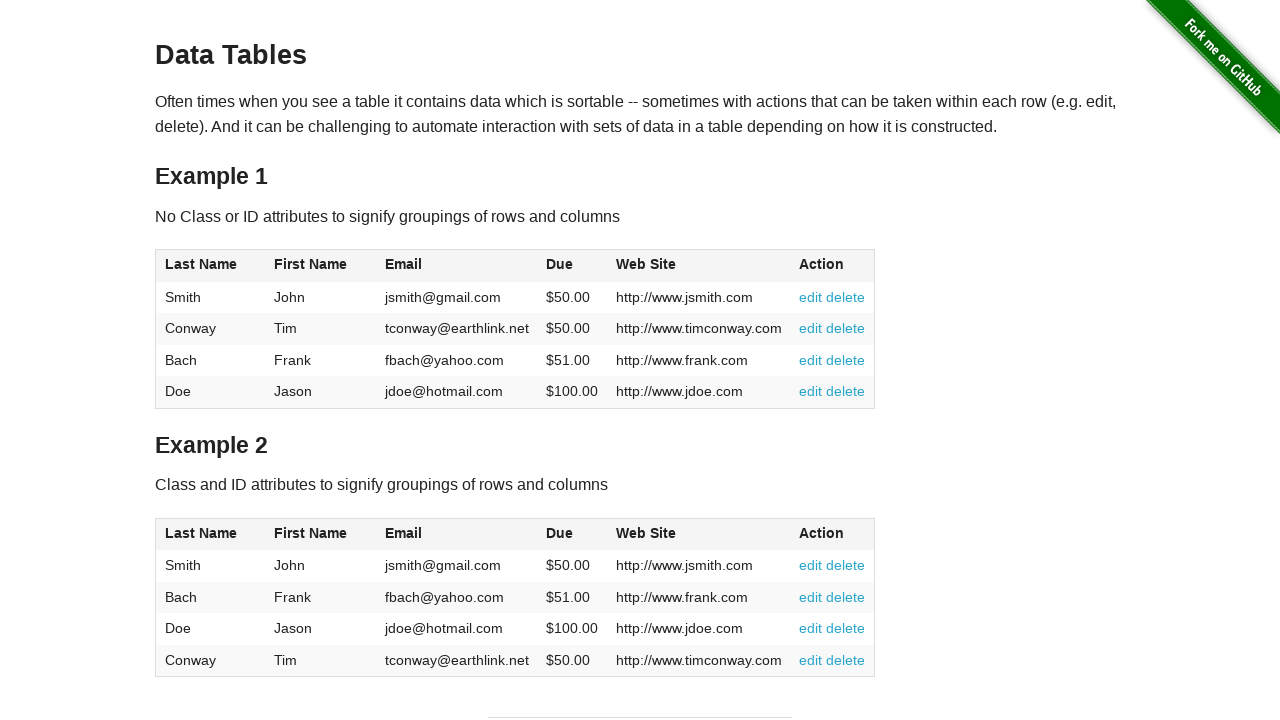

Clicked Due column header again to sort in descending order at (572, 266) on #table1 thead tr th:nth-child(4)
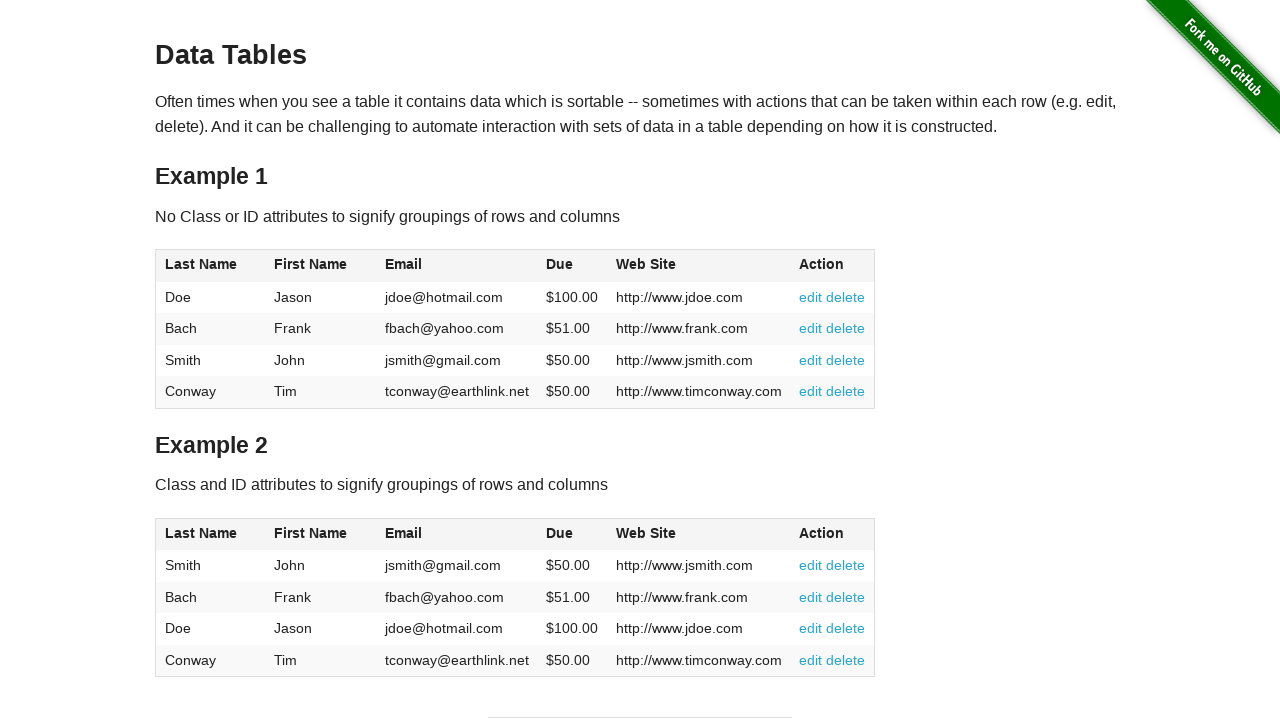

Waited for Due column data to load after second click
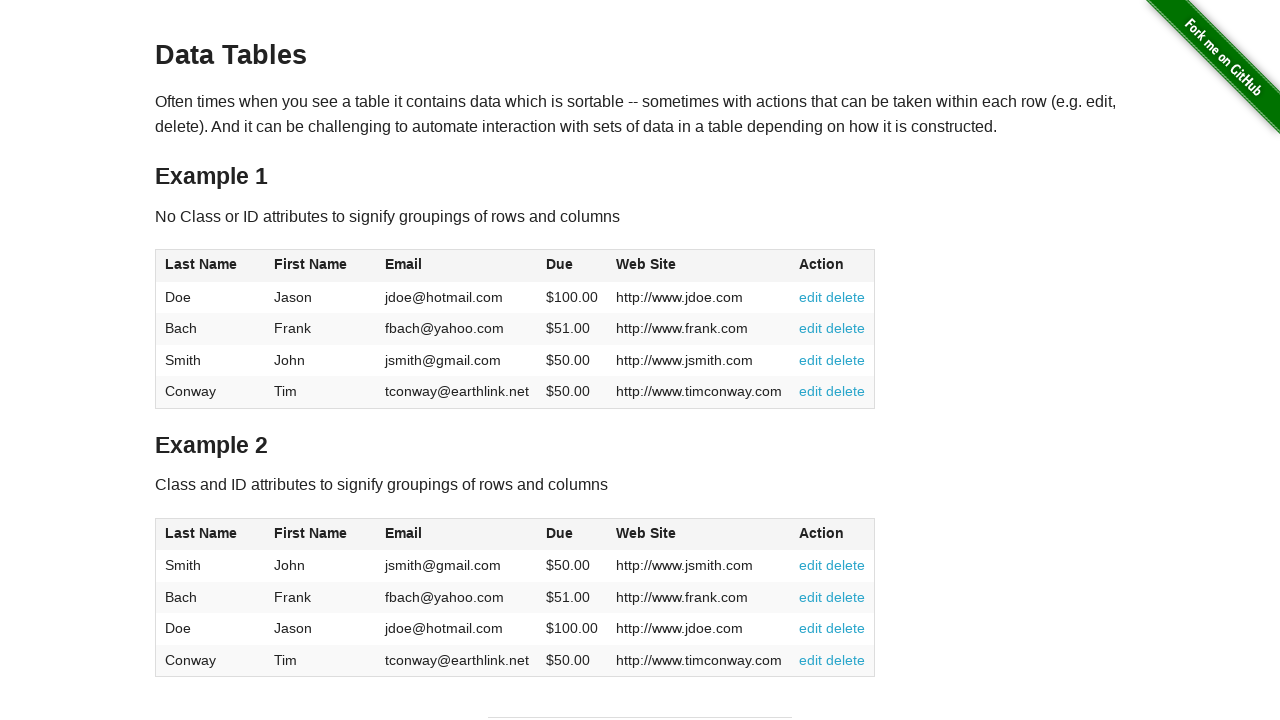

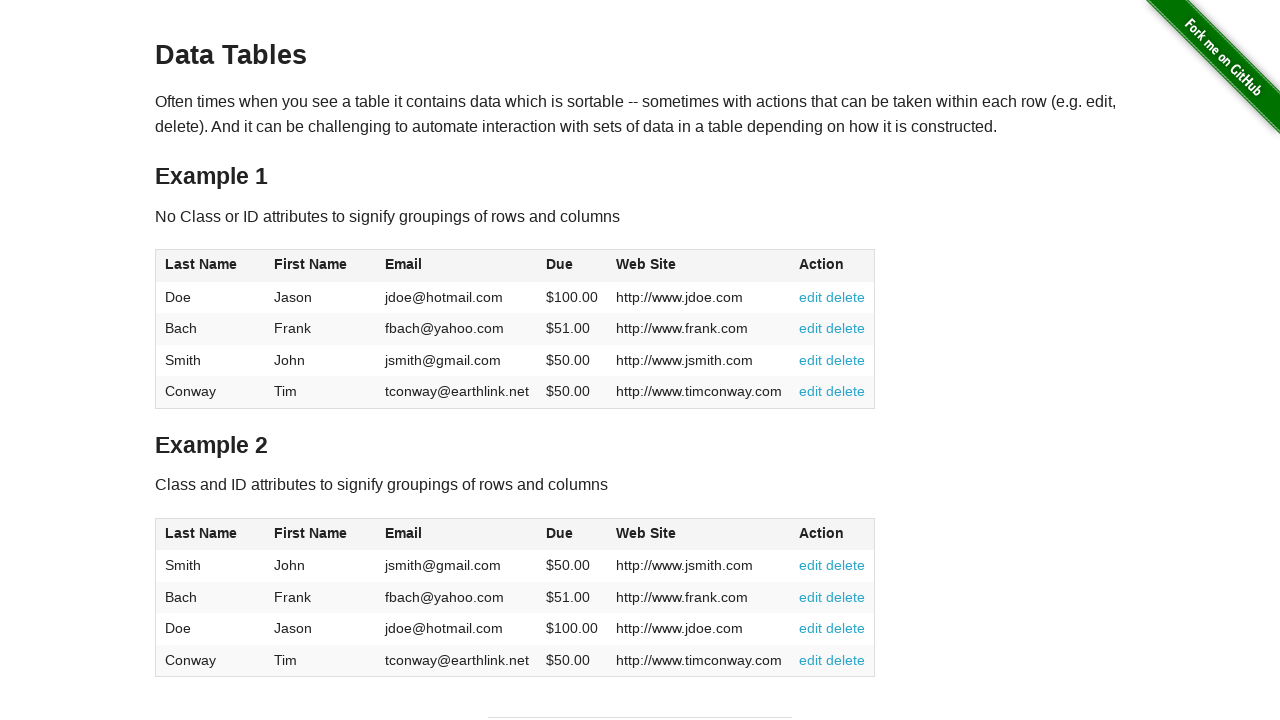